Tests dropdown selection by iterating through options and clicking on "Option 1", then verifying the selection was made correctly

Starting URL: http://the-internet.herokuapp.com/dropdown

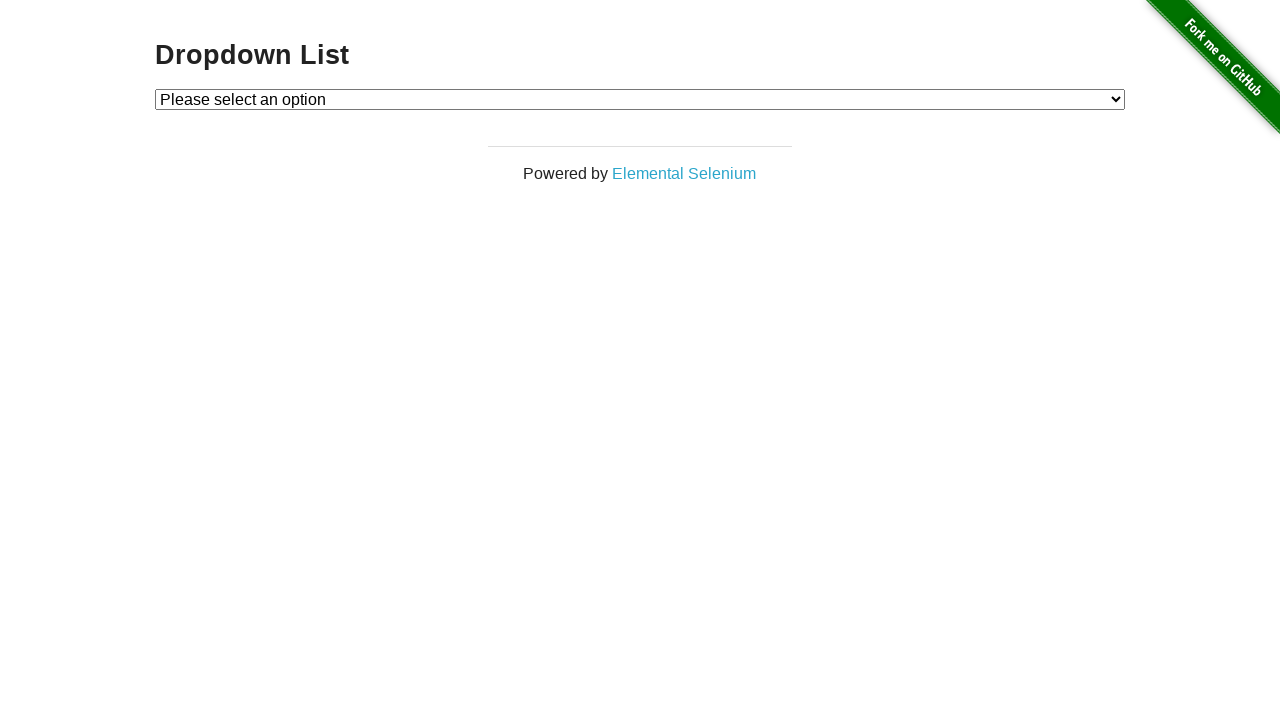

Selected 'Option 1' from the dropdown menu on #dropdown
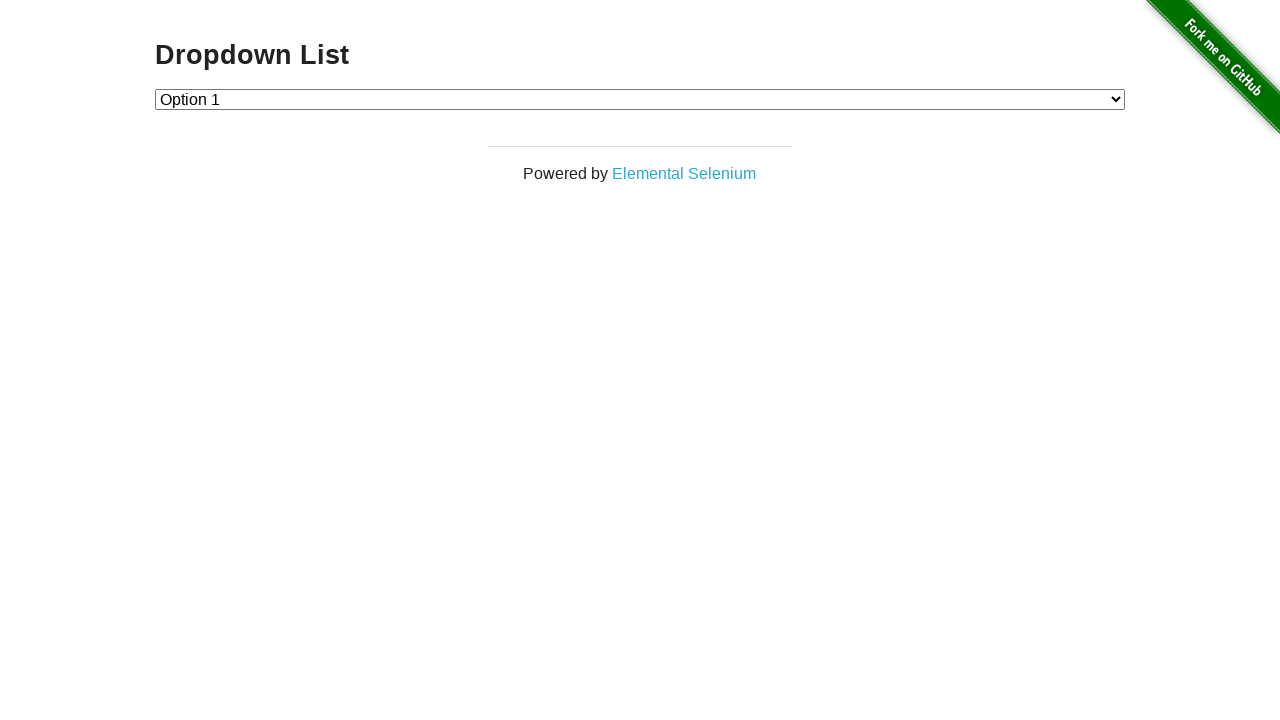

Retrieved the selected dropdown value
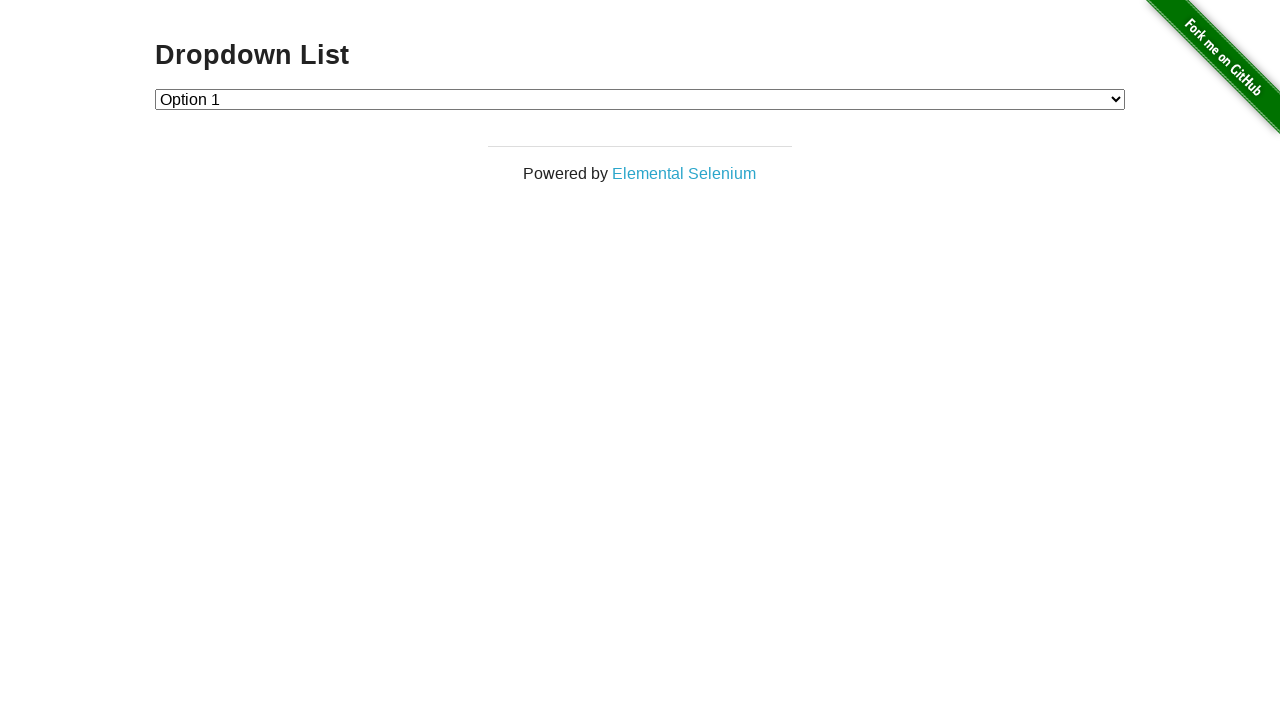

Verified that the selected value is '1' (Option 1)
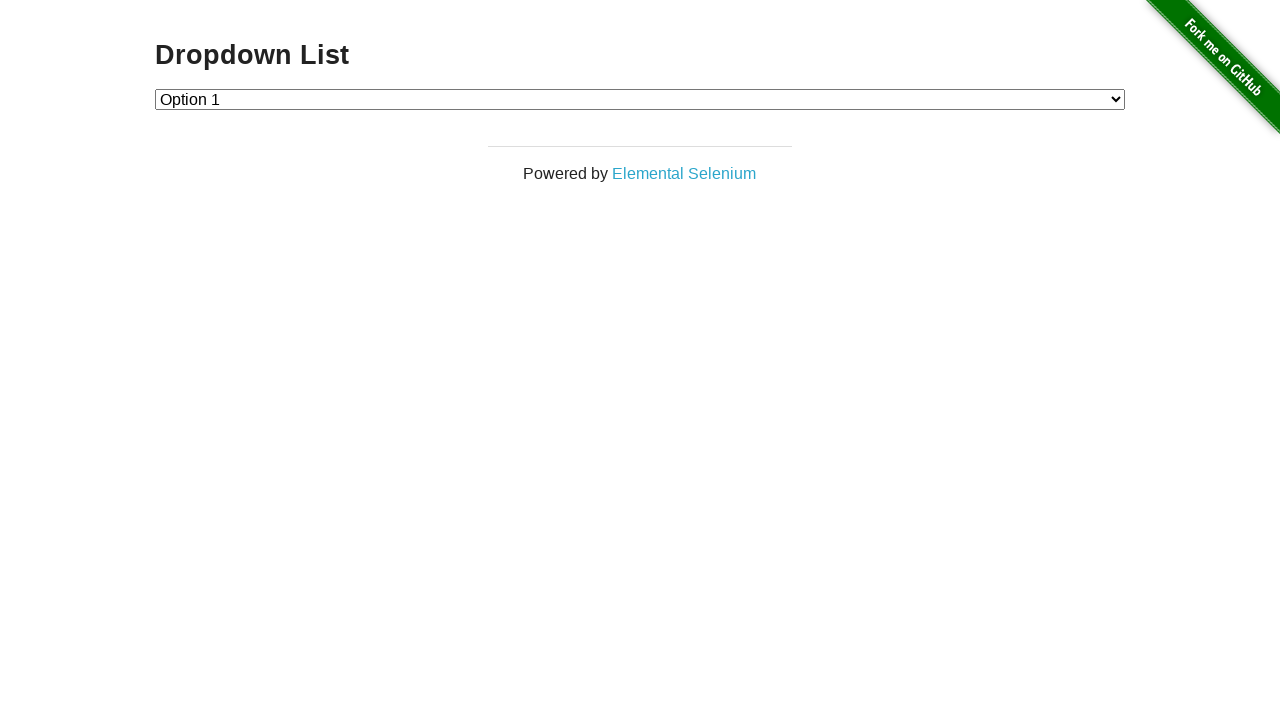

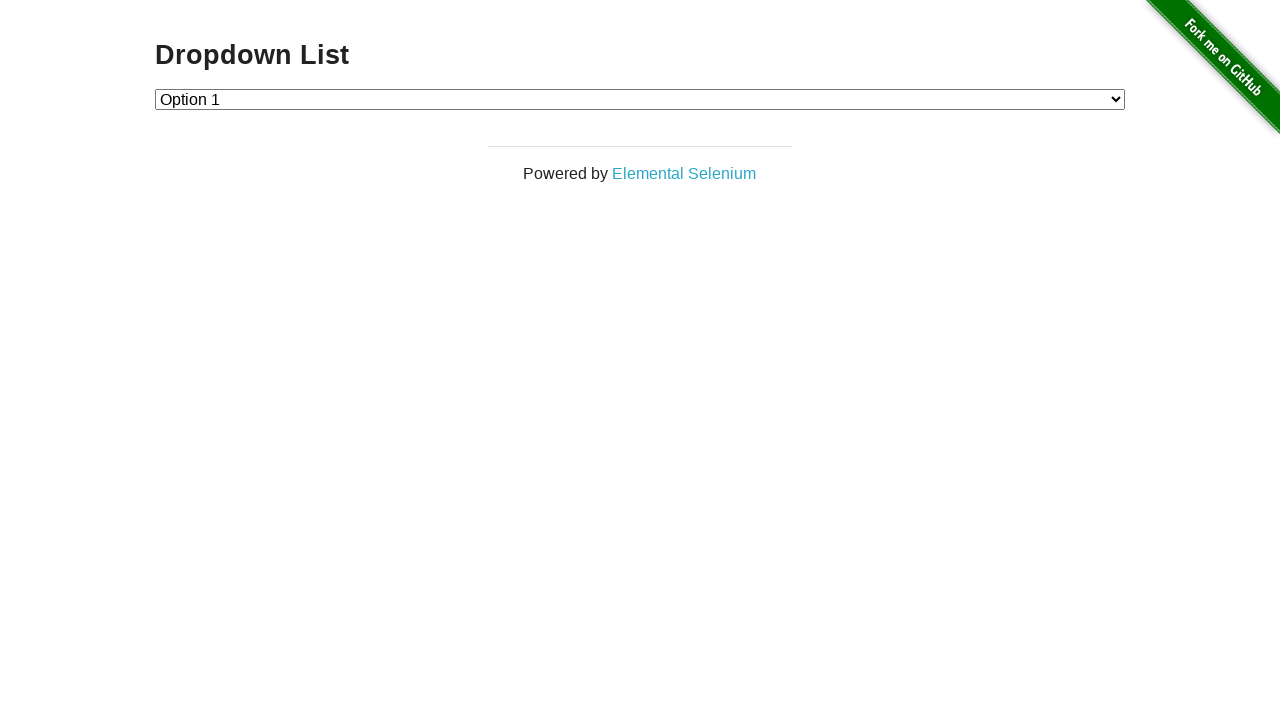